Tests alert handling by clicking an alert button, accepting the alert, then clicking again and dismissing the alert

Starting URL: https://www.rahulshettyacademy.com/AutomationPractice/

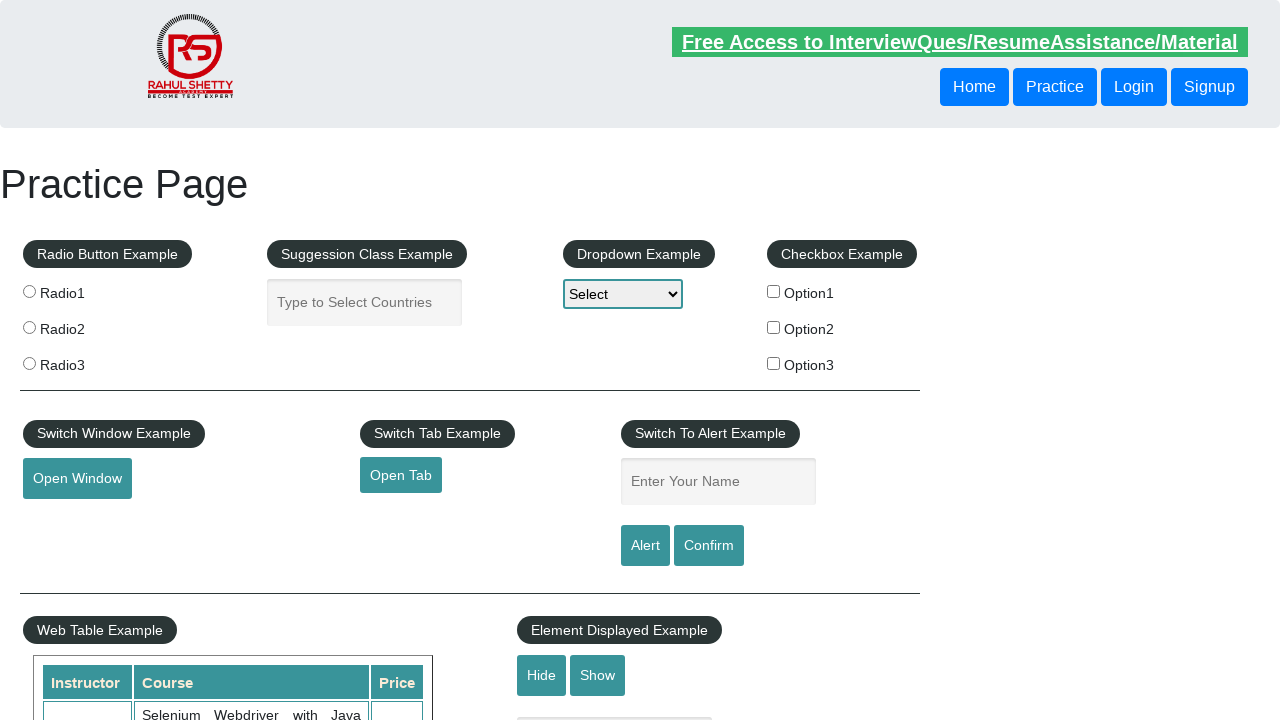

Set up dialog handler to accept first alert
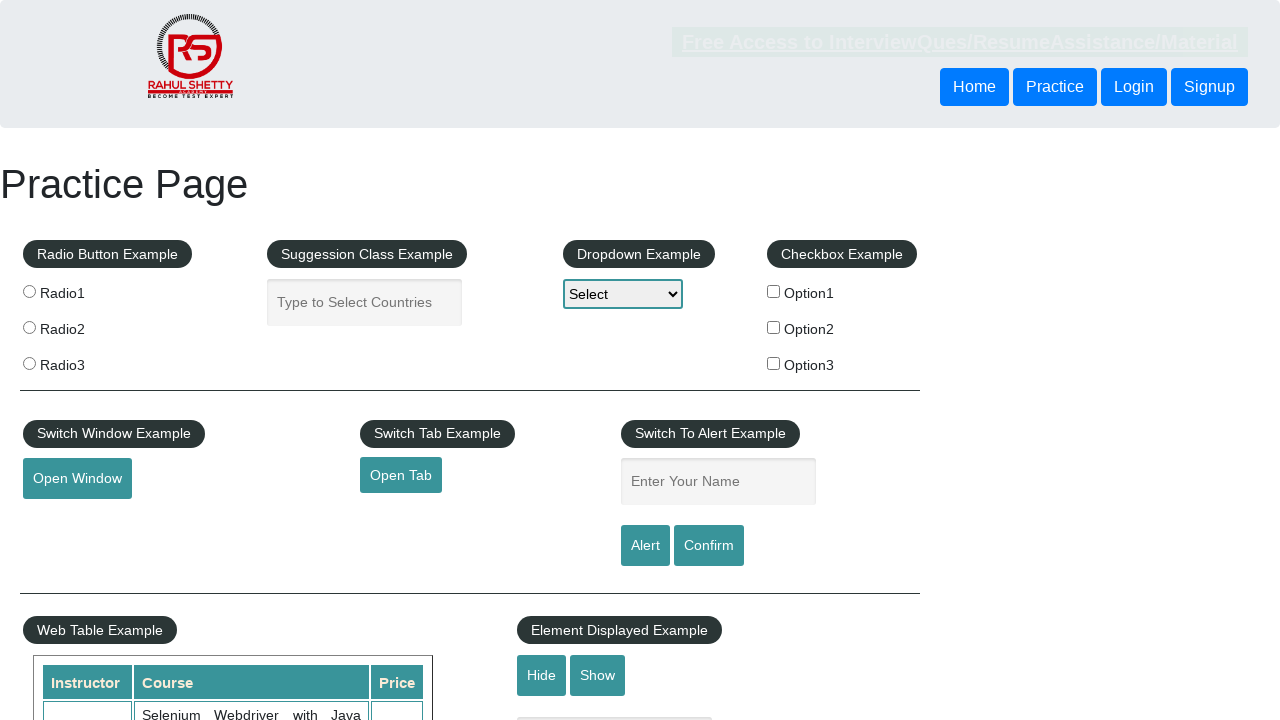

Clicked alert button to trigger first alert at (645, 546) on input#alertbtn
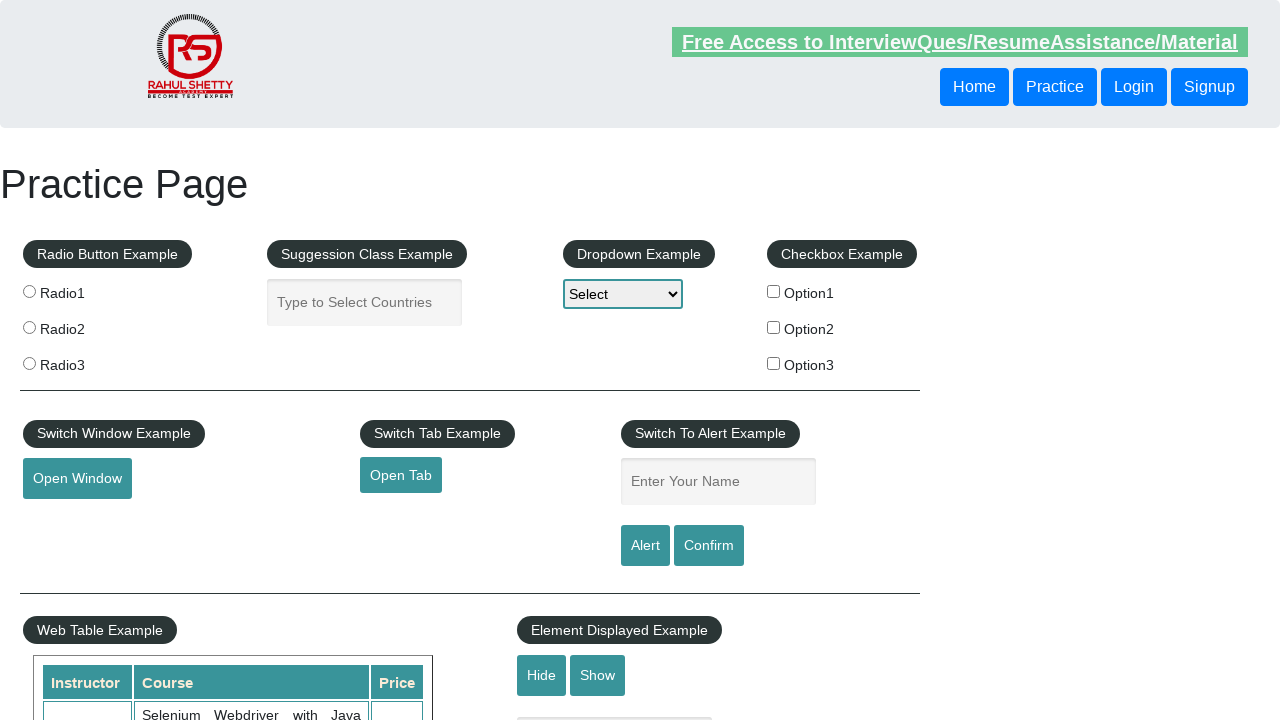

Waited for first alert to be accepted and handled
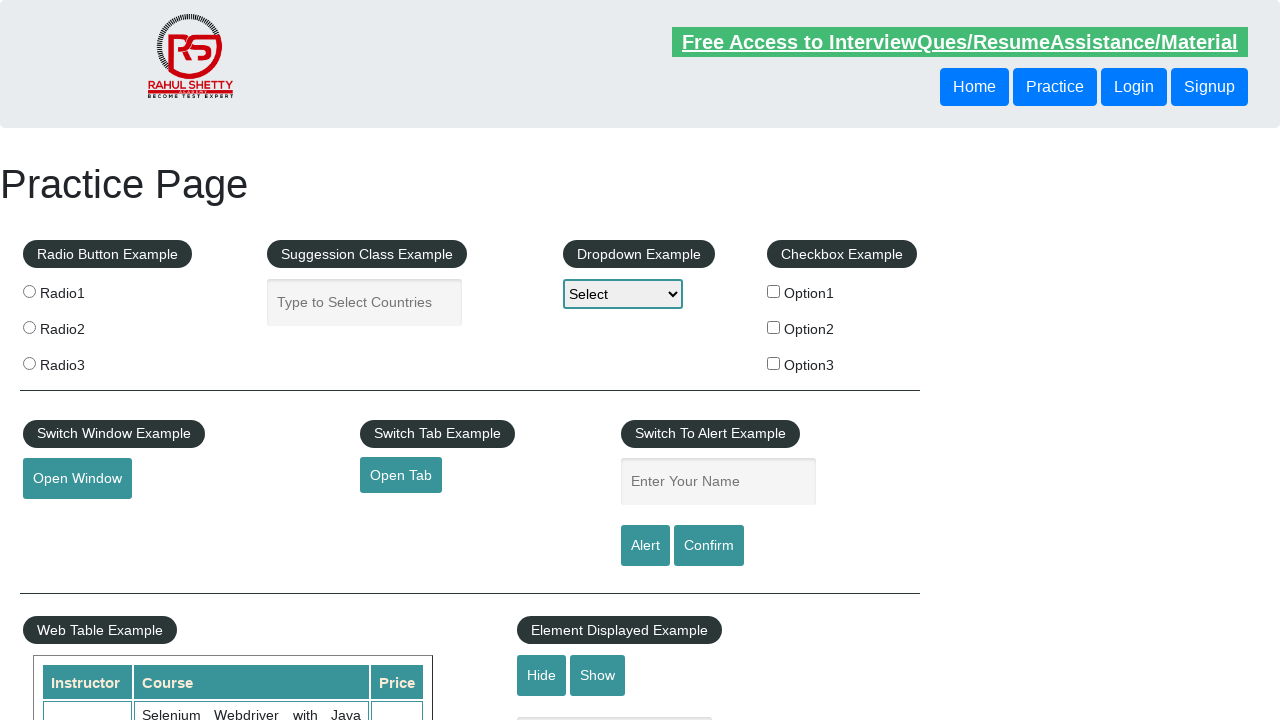

Set up dialog handler to dismiss second alert
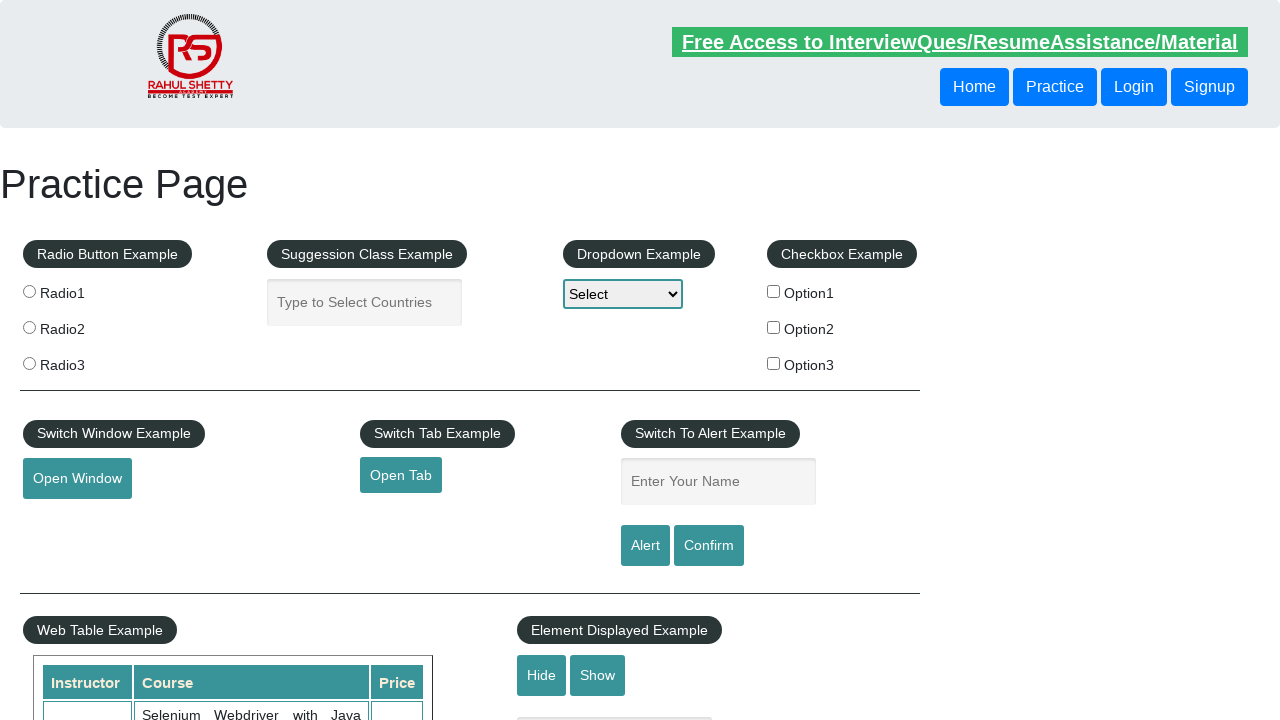

Clicked alert button again to trigger second alert at (645, 546) on input#alertbtn
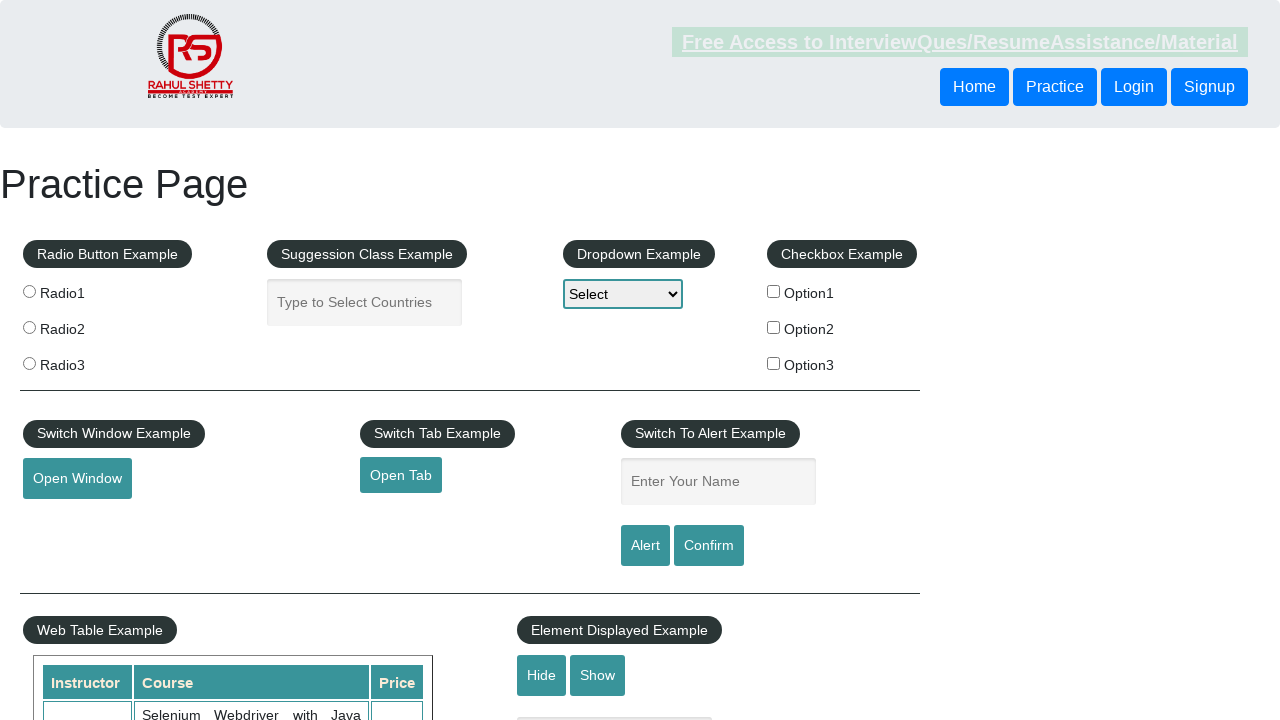

Waited for second alert to be dismissed and handled
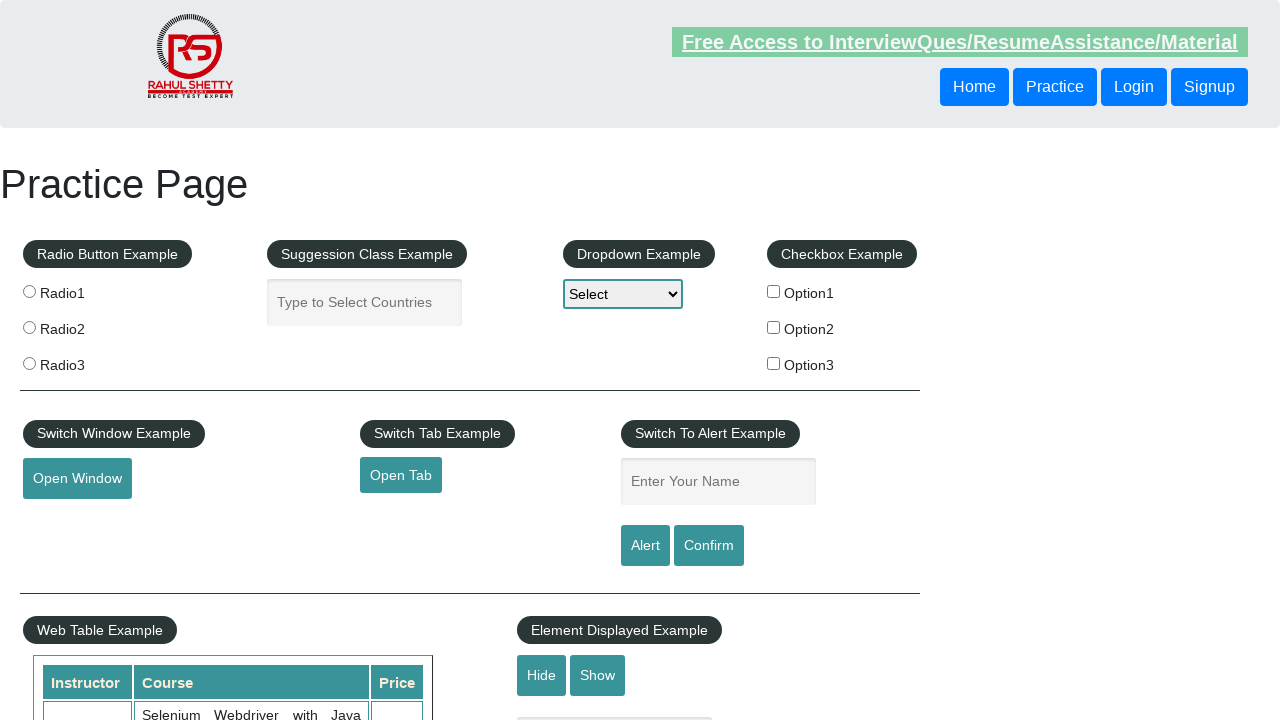

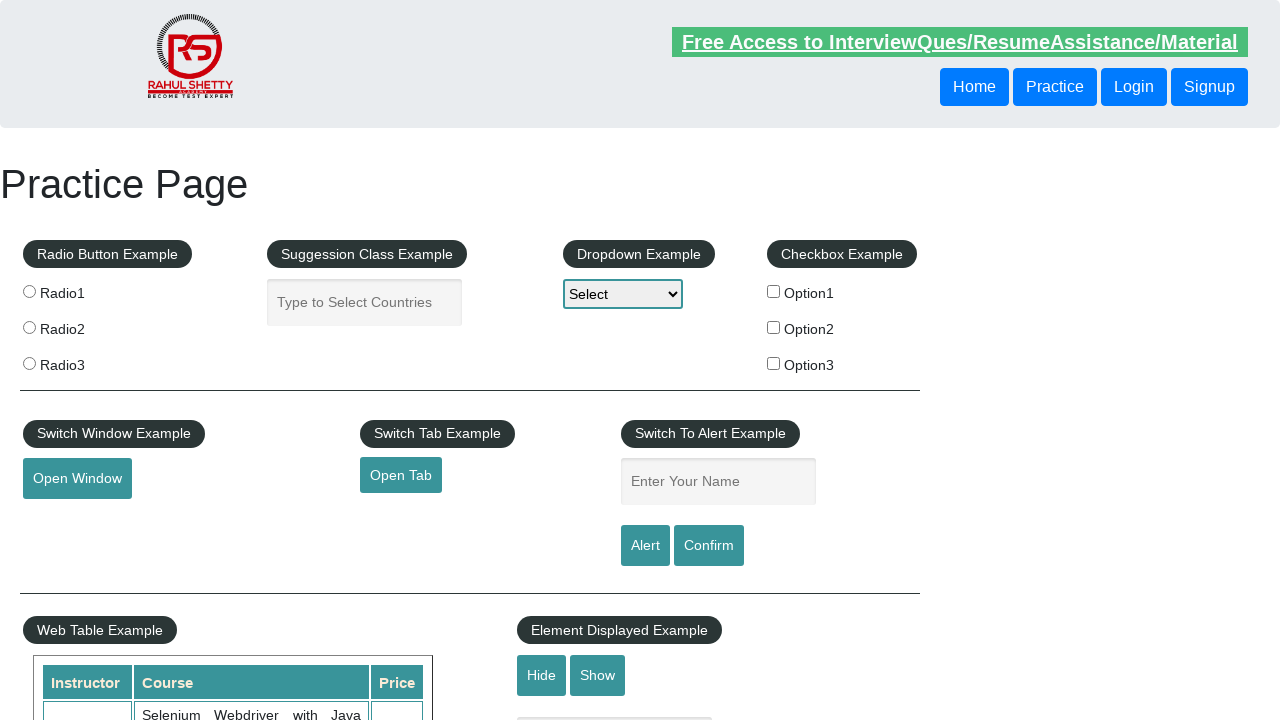